Tests drag and drop functionality by switching to an iframe and dragging an element onto a drop target

Starting URL: https://jqueryui.com/droppable/

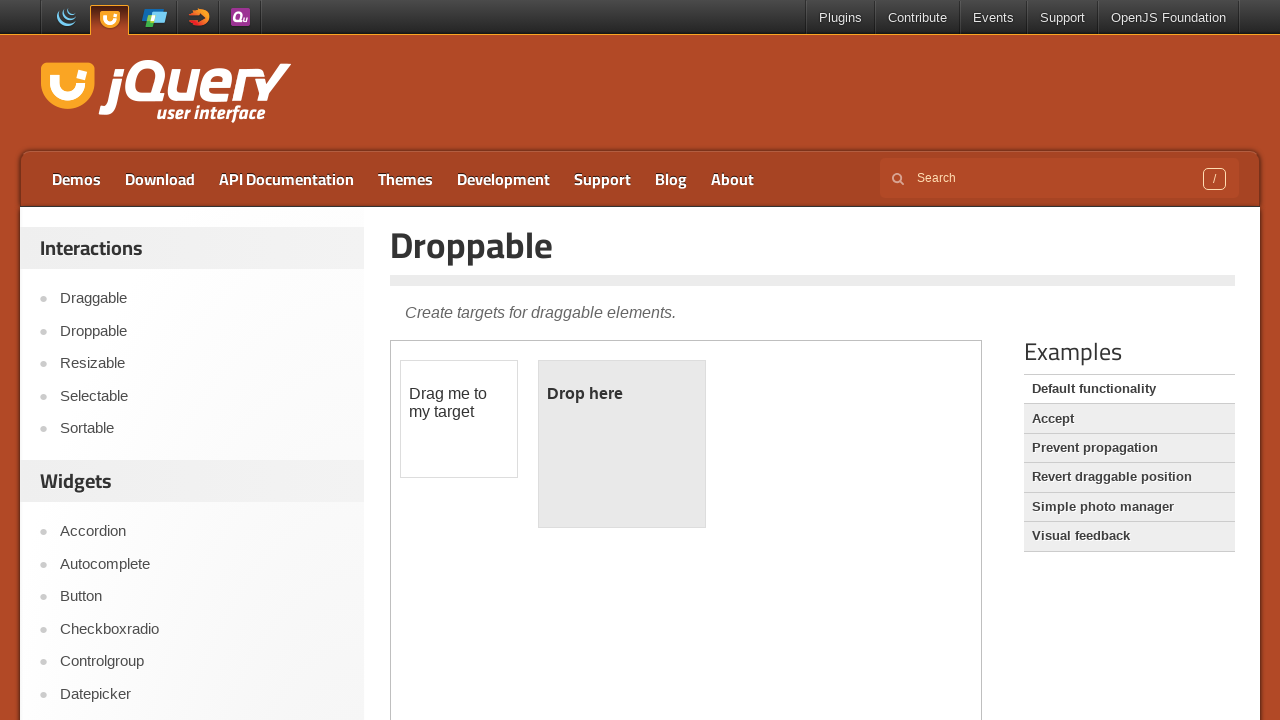

Located the demo iframe
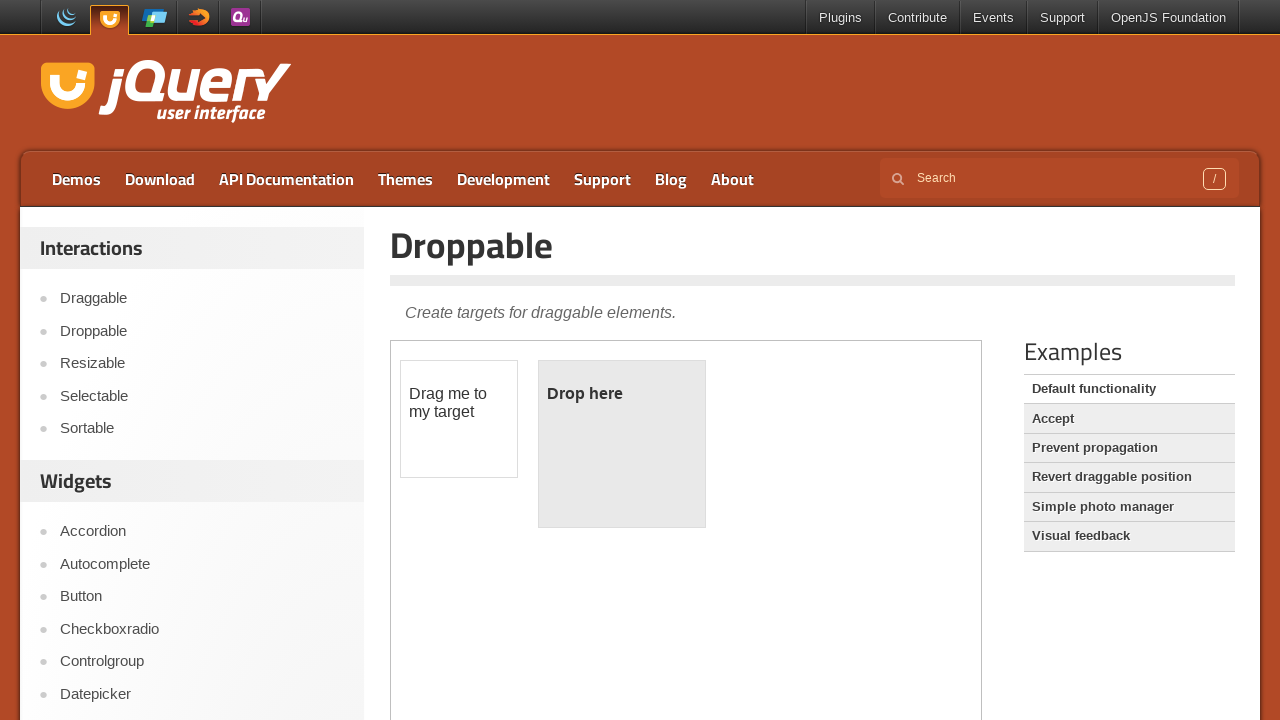

Located the draggable element within the iframe
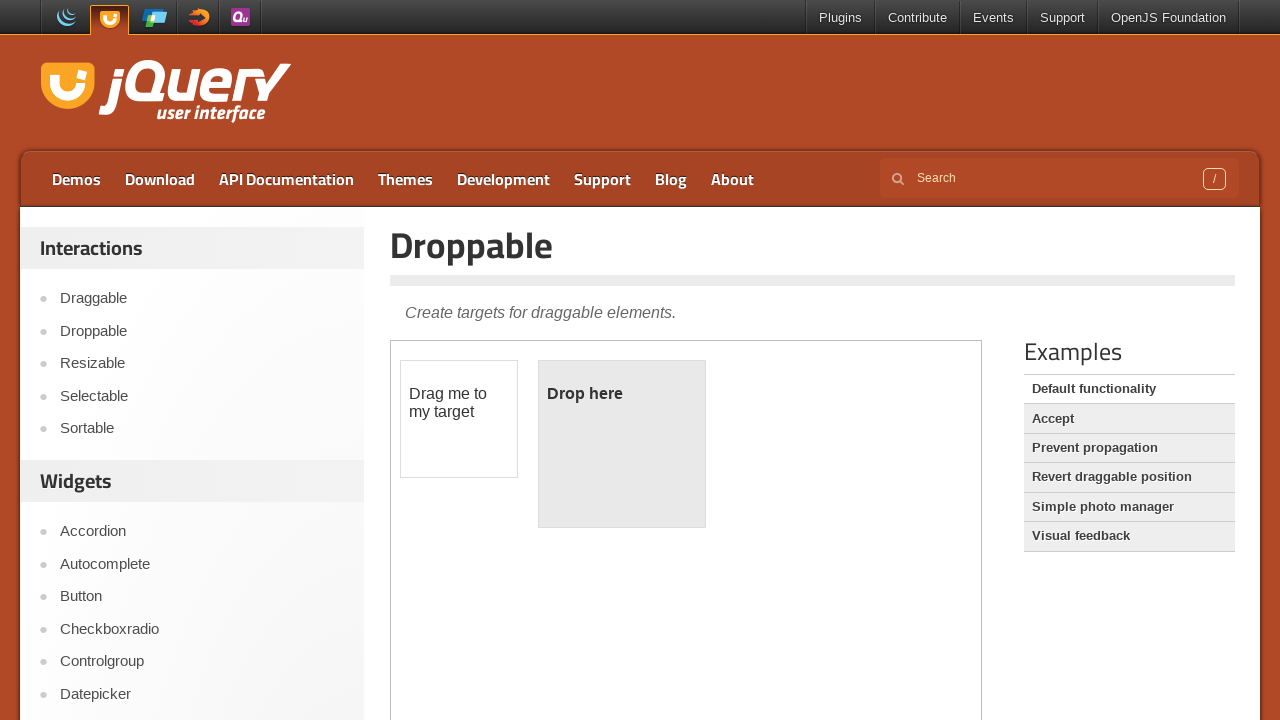

Located the droppable target element within the iframe
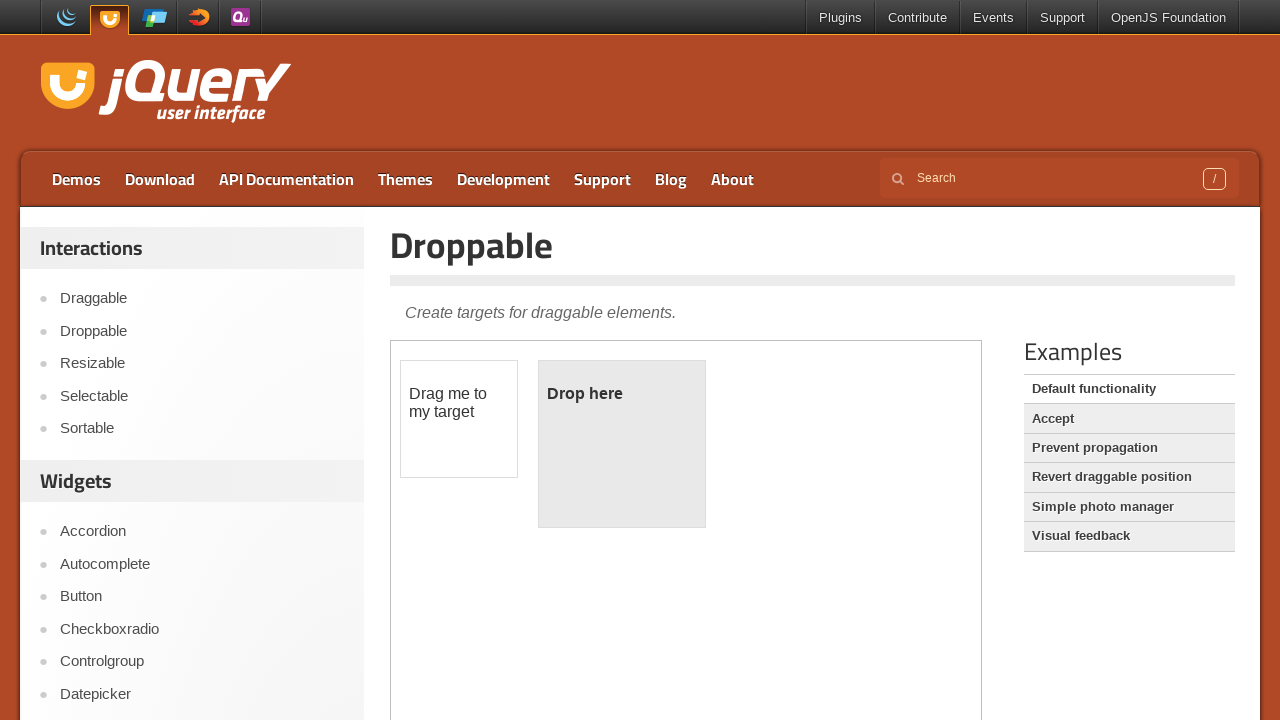

Dragged the draggable element onto the droppable target at (622, 444)
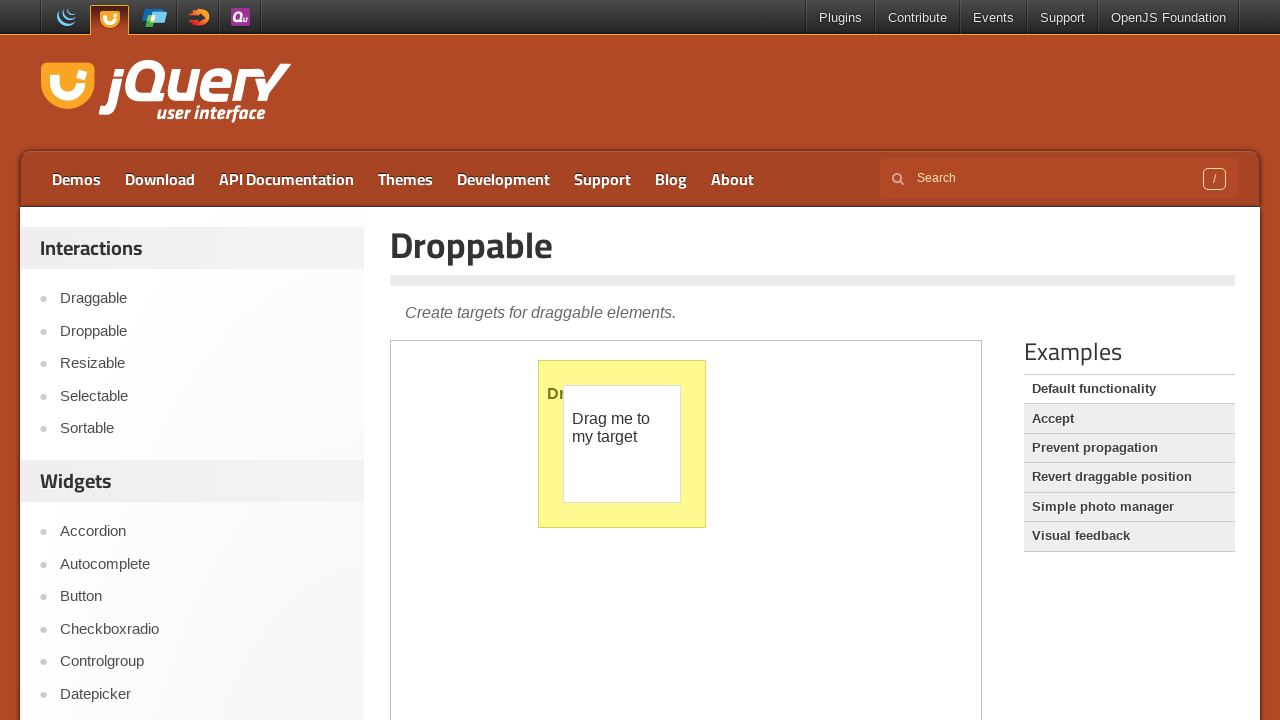

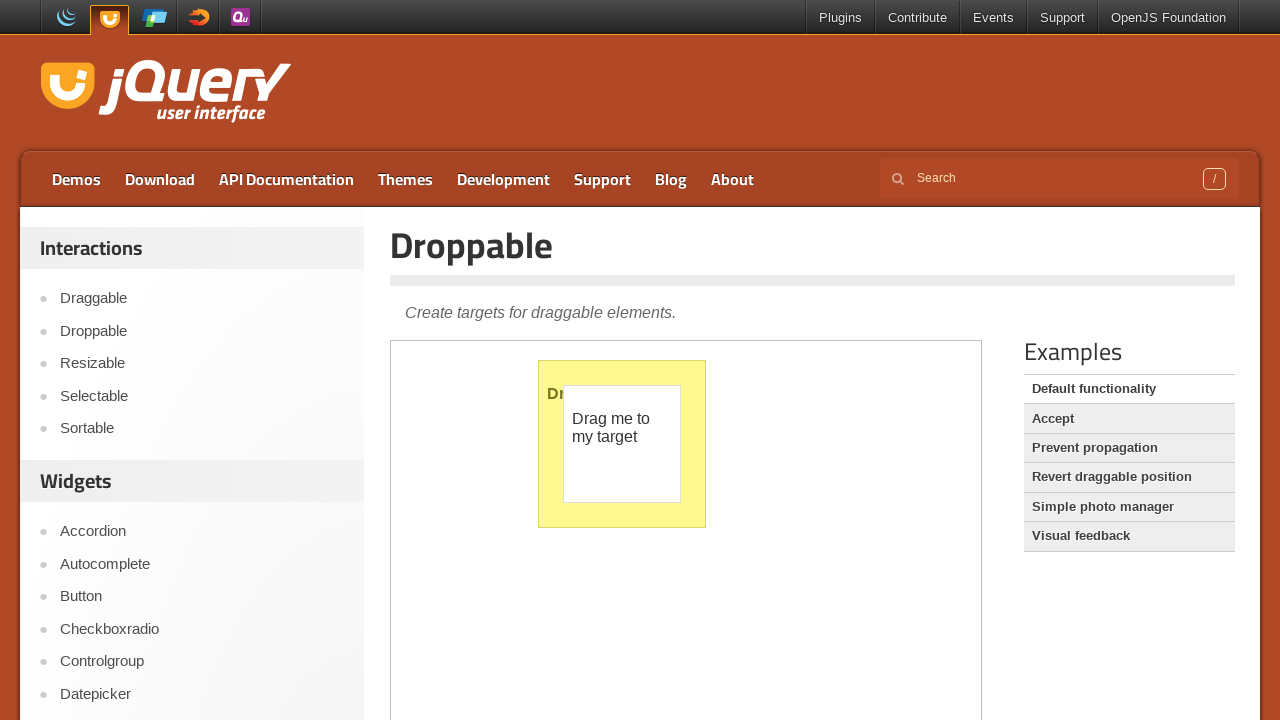